Tests that entering a 4-digit ZIP code displays an error message

Starting URL: https://www.sharelane.com/cgi-bin/register.py

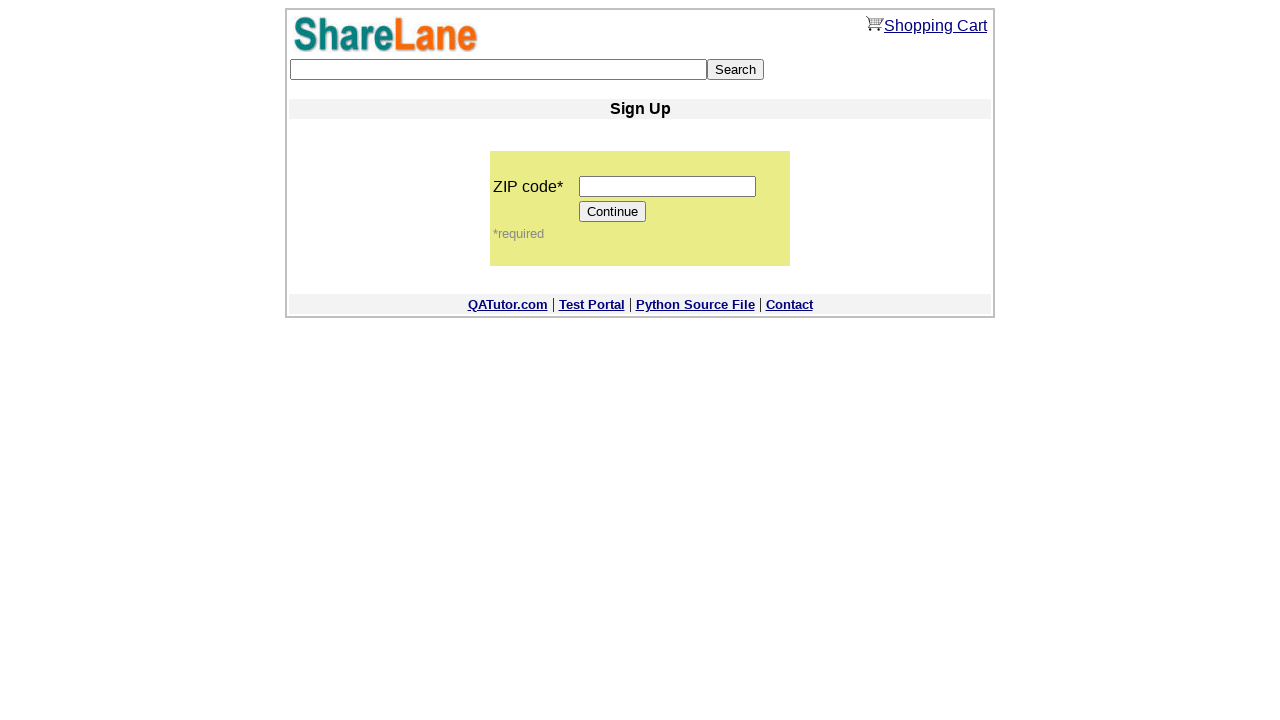

Filled ZIP code field with 4-digit value '1234' on input[name='zip_code']
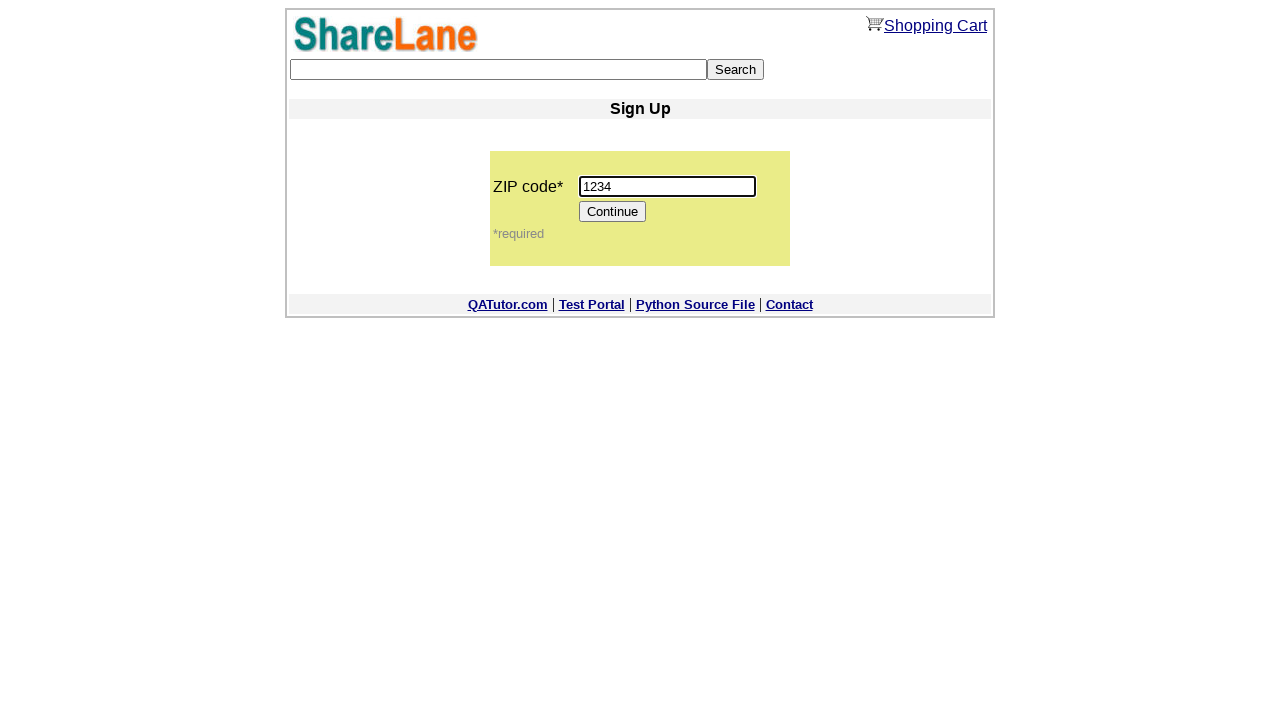

Clicked Continue button at (613, 212) on input[value='Continue']
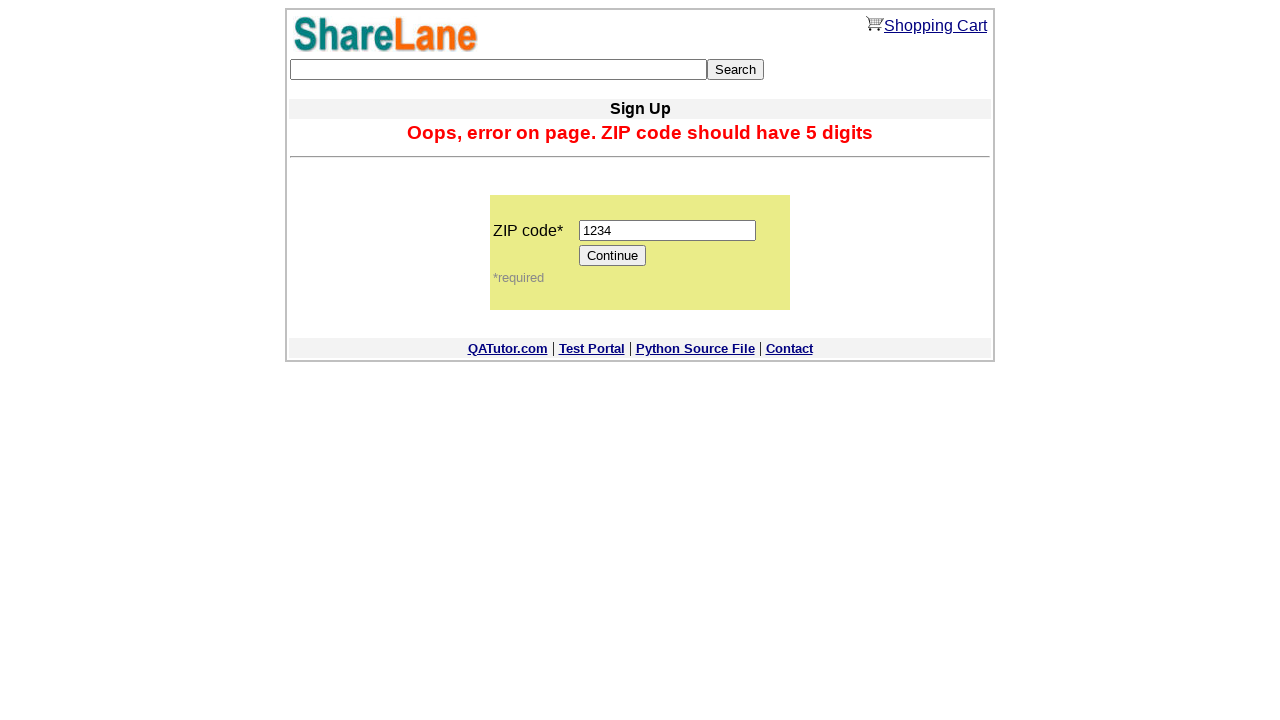

Error message appeared for invalid 4-digit ZIP code
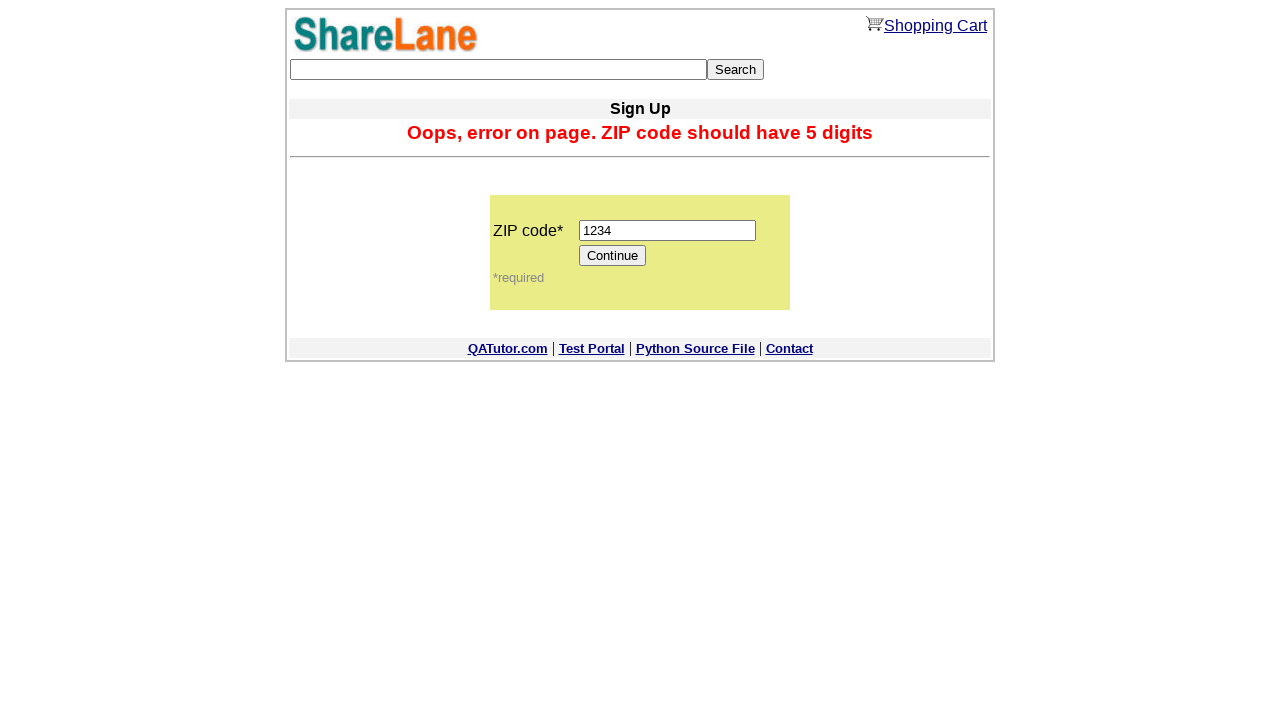

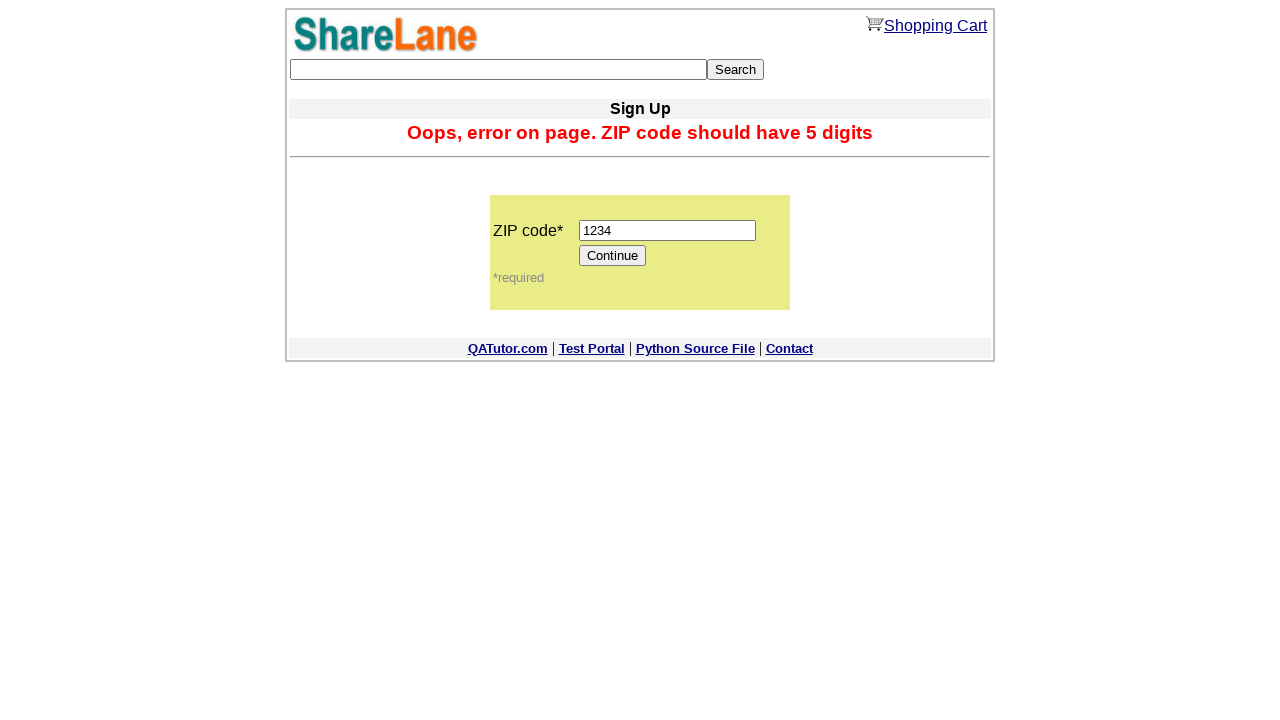